Tests an e-commerce produce search and add-to-cart functionality by searching for "ca", verifying 4 products are displayed, and adding items including "Cashews" to the cart

Starting URL: https://rahulshettyacademy.com/seleniumPractise/#/

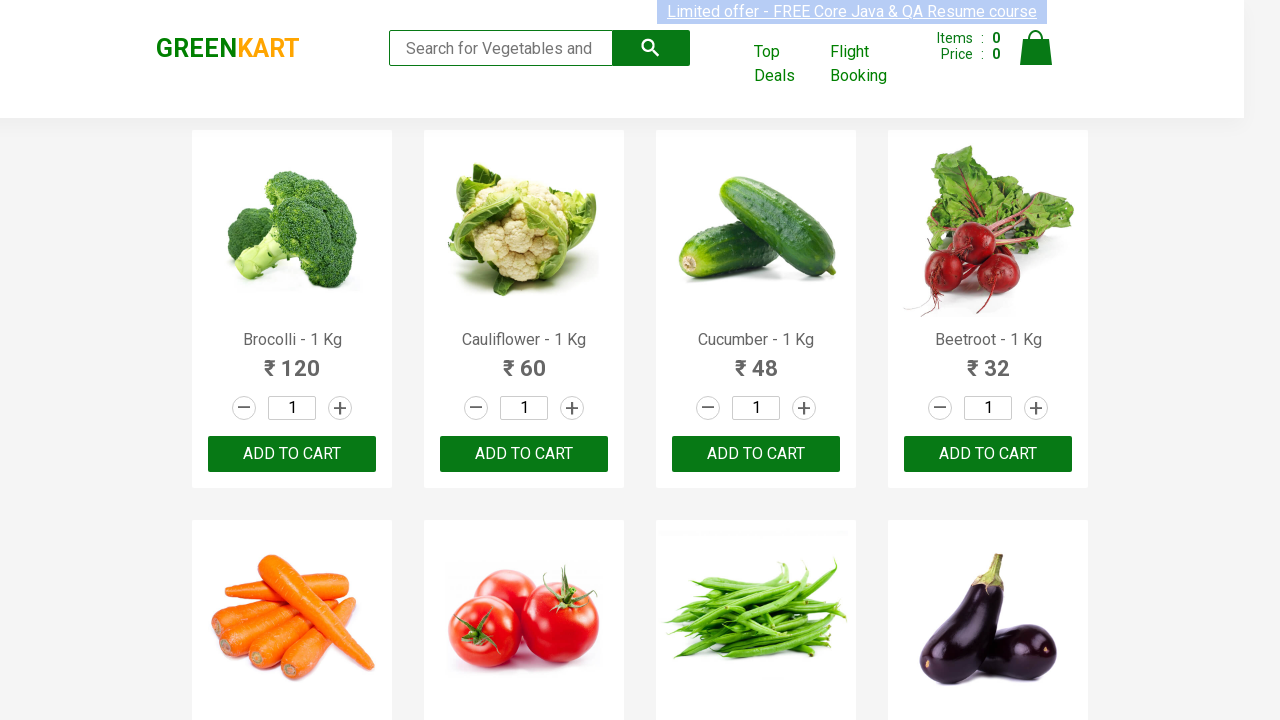

Filled search box with 'ca' on .search-keyword
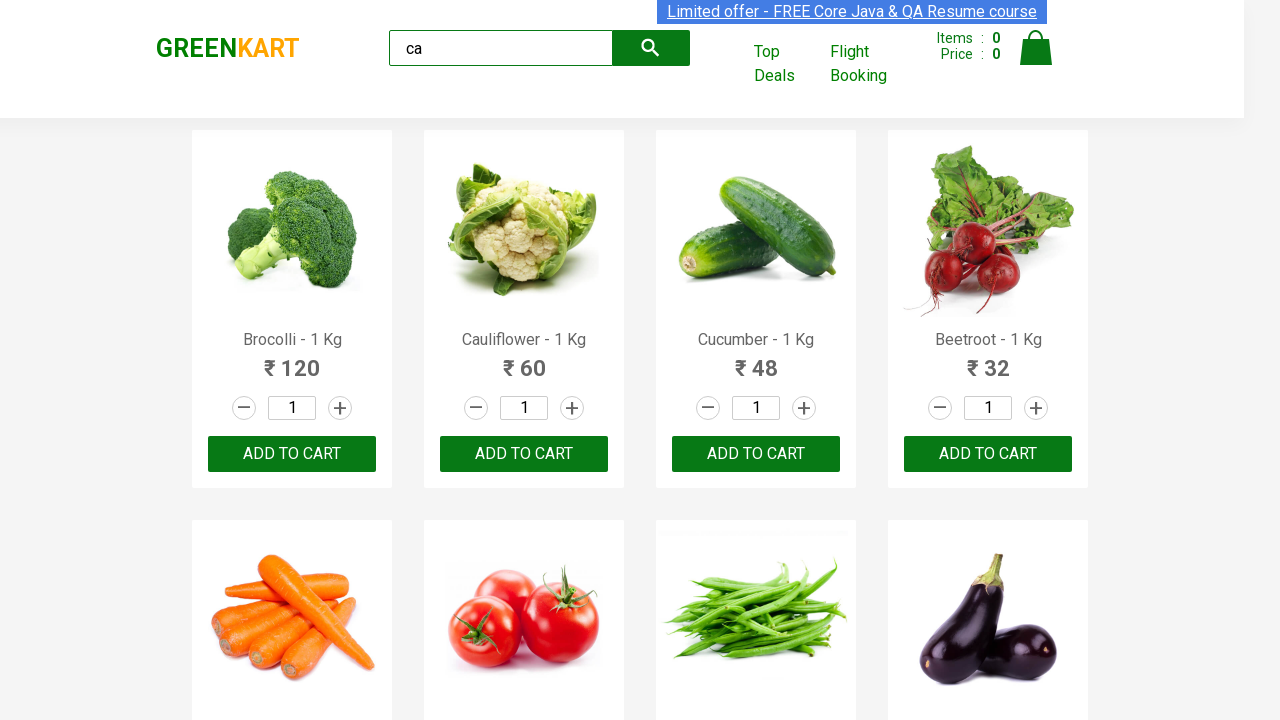

Waited for search results to load
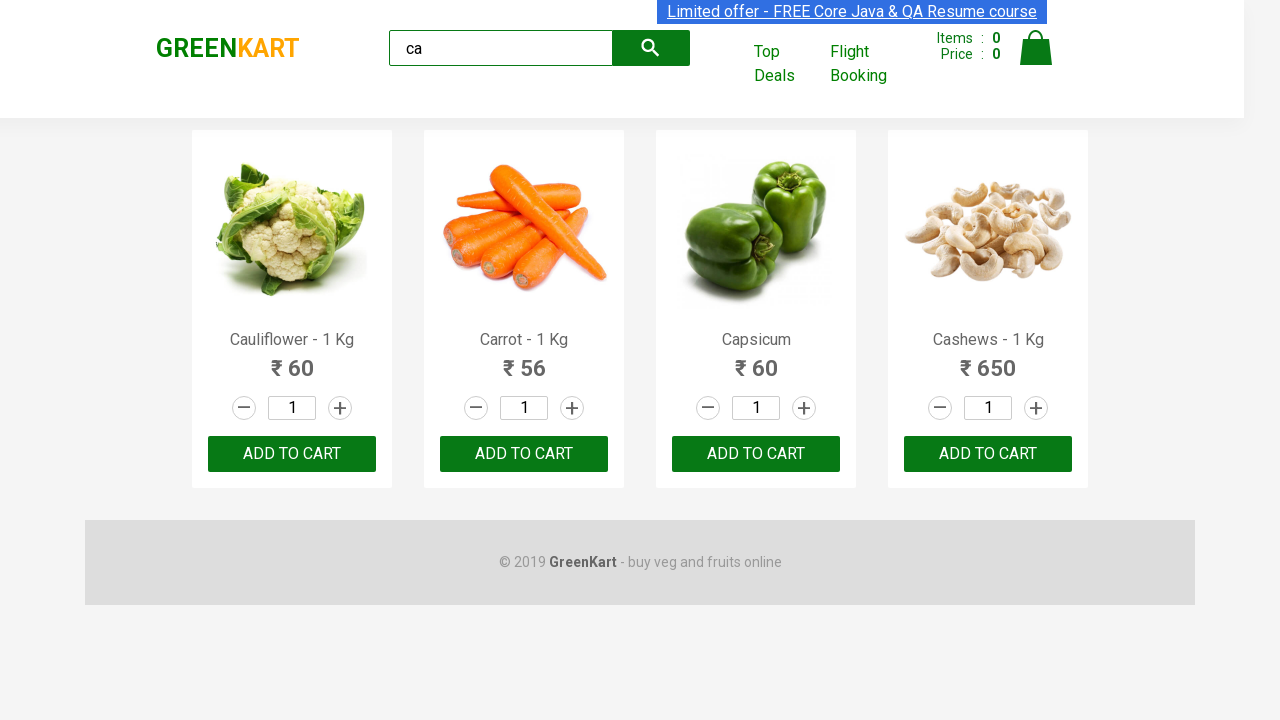

First product became visible, 4 products displayed
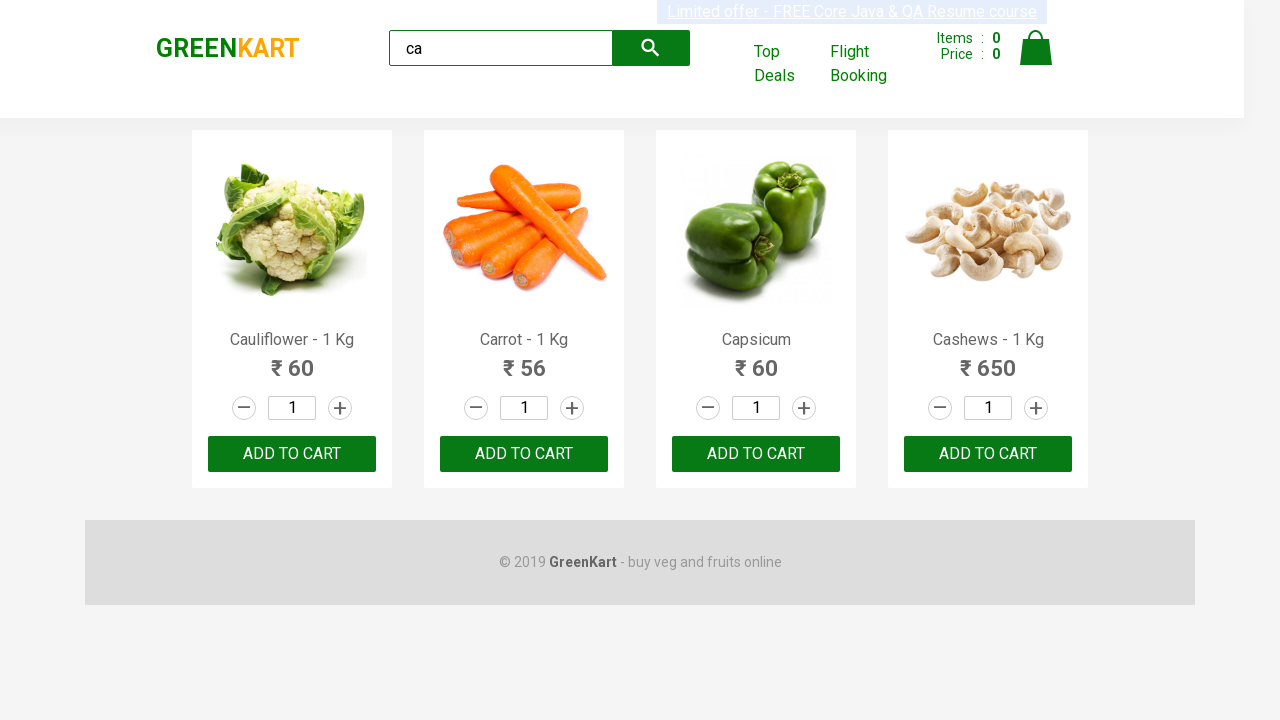

Clicked ADD TO CART on second product at (524, 454) on .products .product >> nth=1 >> text=ADD TO CART
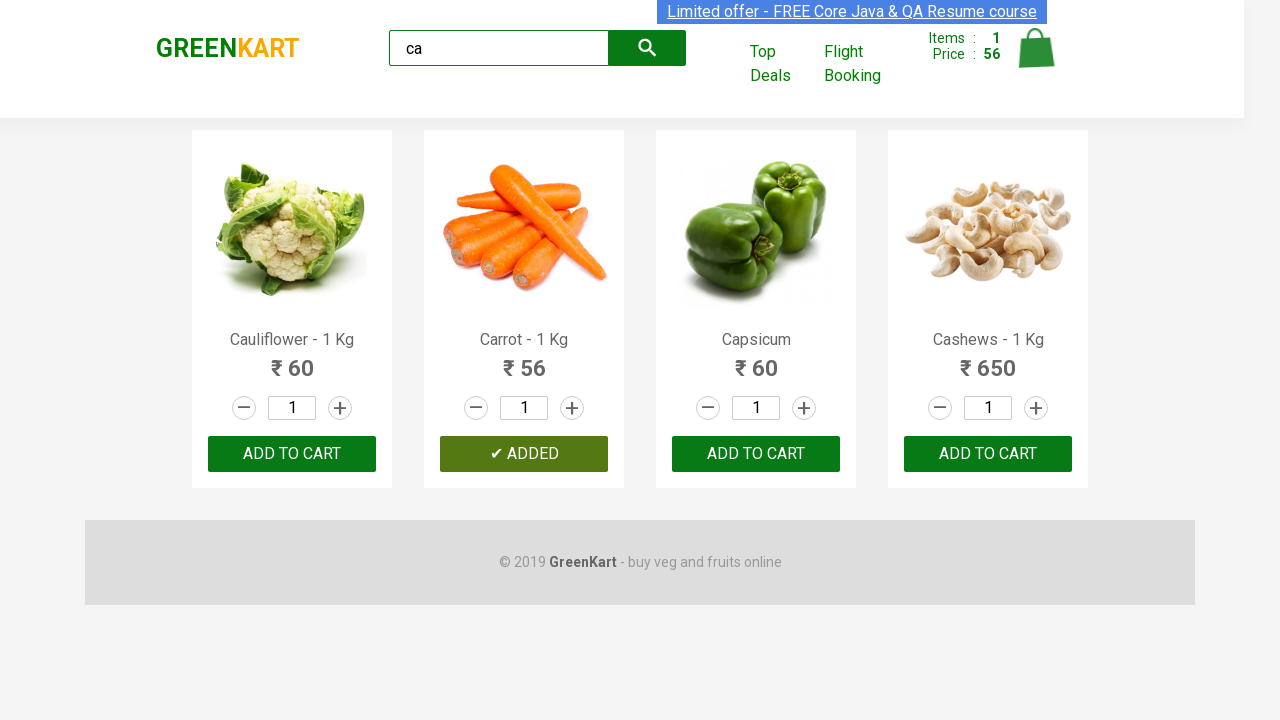

Found and clicked ADD TO CART for Cashews (product 3) at (988, 454) on .products .product >> nth=3 >> button
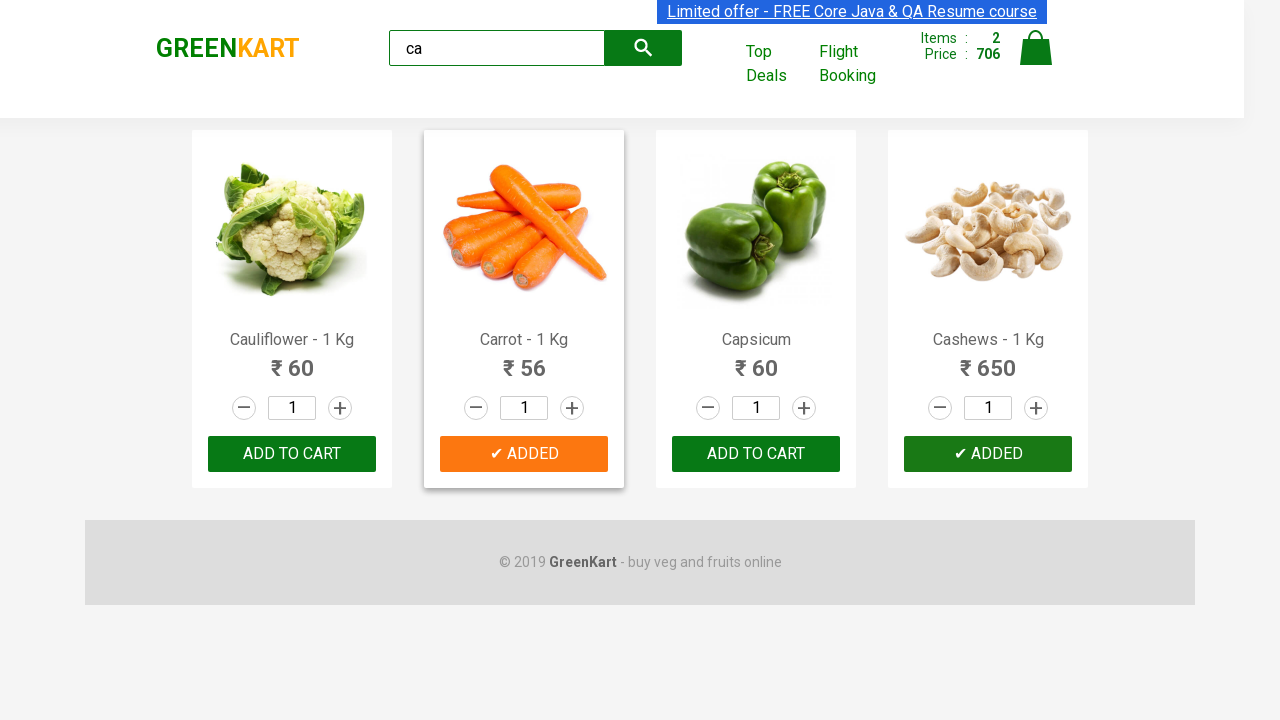

Clicked ADD TO CART on first product at (292, 454) on .products .product >> nth=0 >> text=ADD TO CART
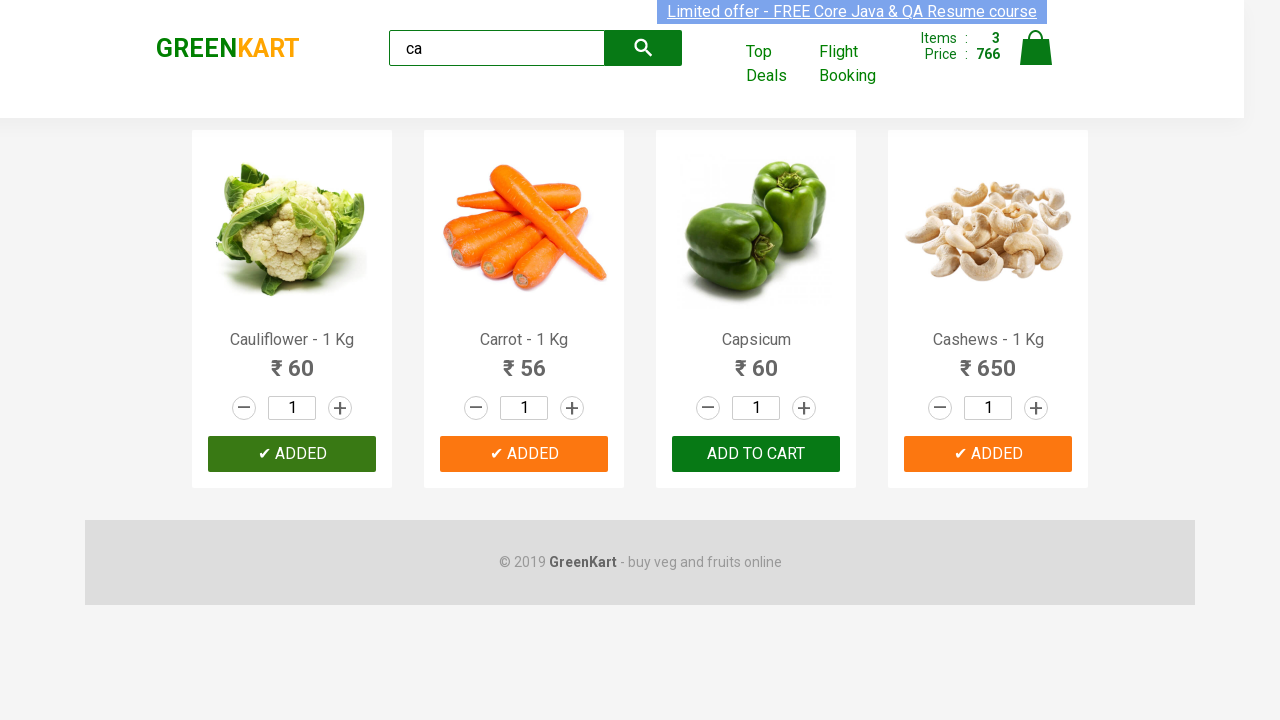

Verified brand text is 'GREENKART'
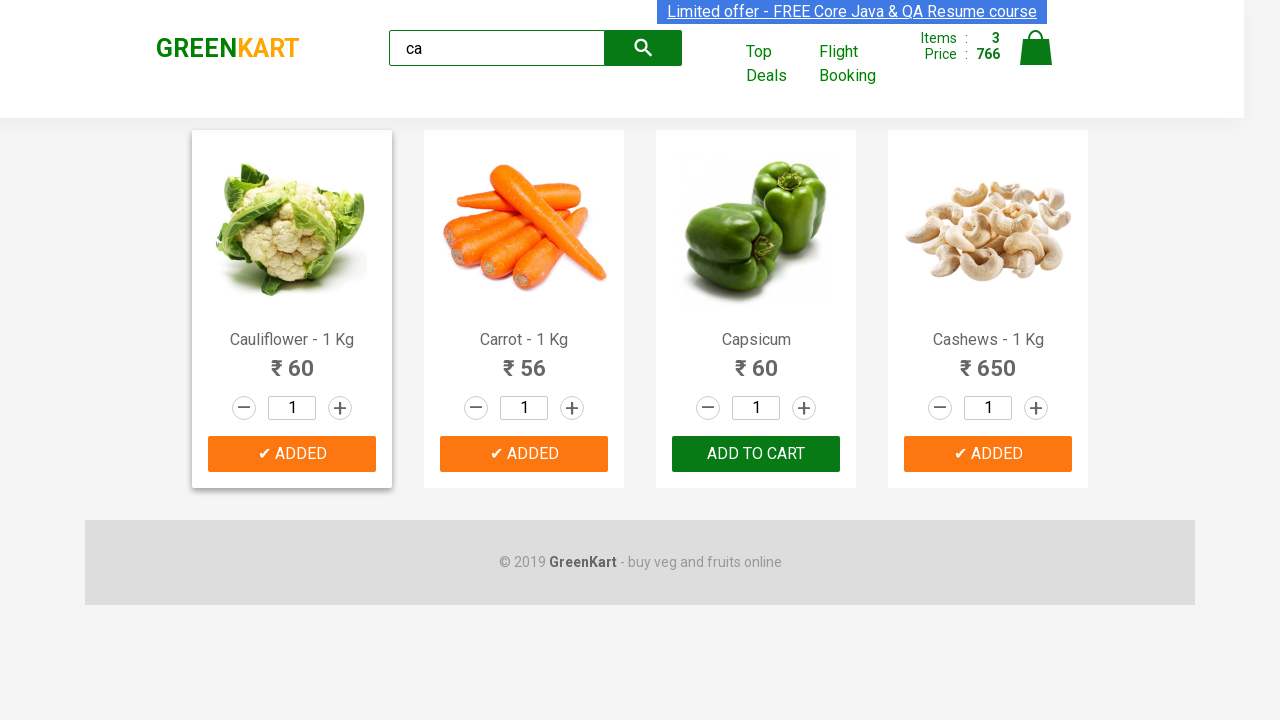

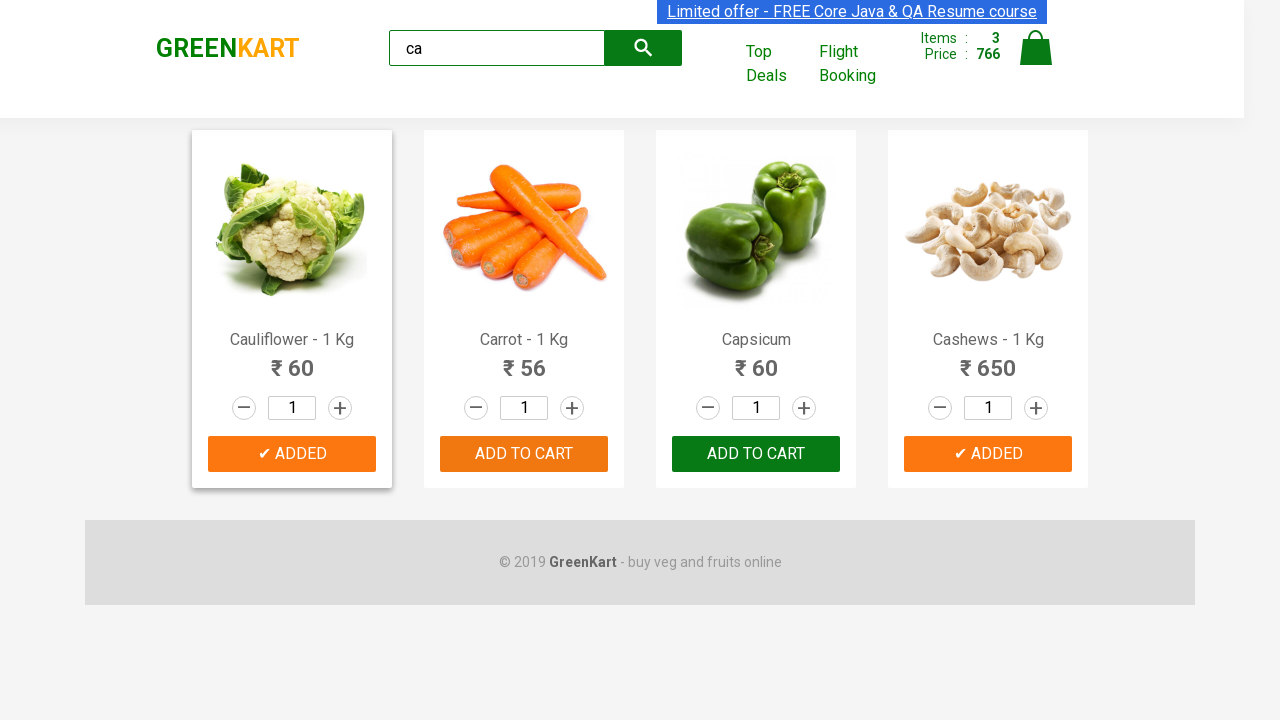